Tests browser tab handling by finding links in a table, opening each link in a new tab using keyboard shortcut, switching to the new tab, then closing it and returning to the original tab.

Starting URL: https://rahulshettyacademy.com/AutomationPractice/

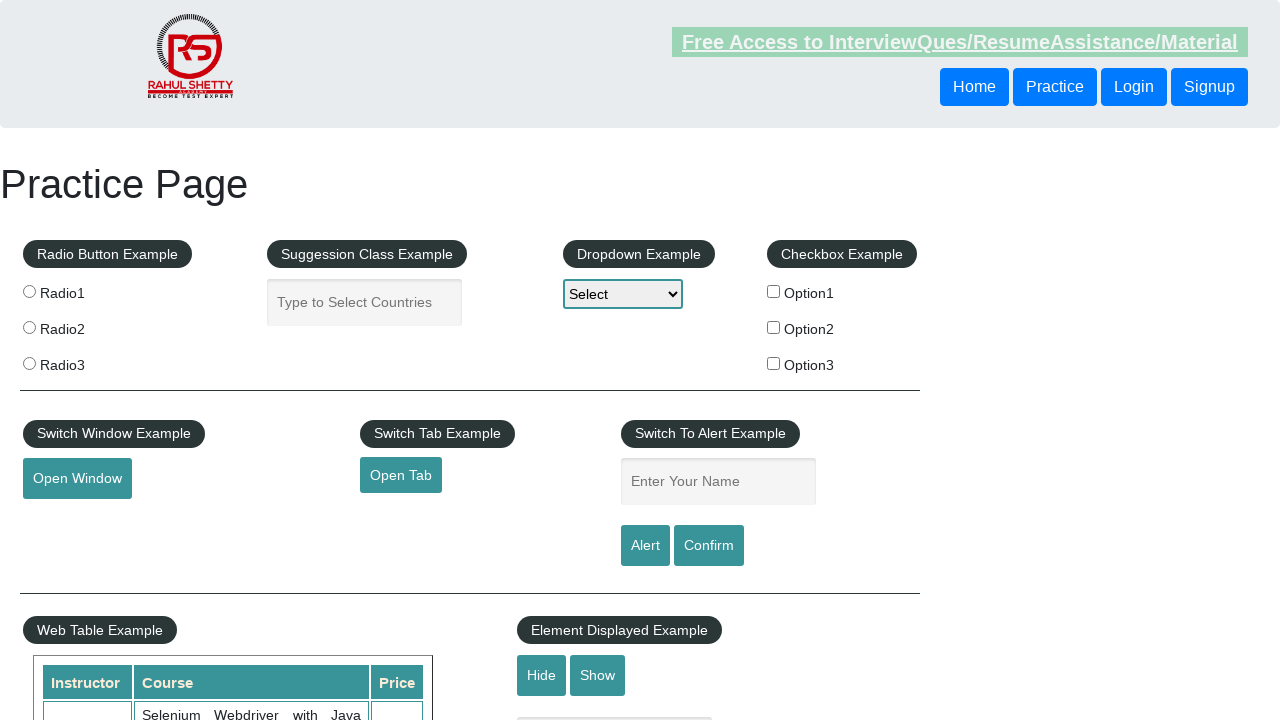

Located the first column links container in the table
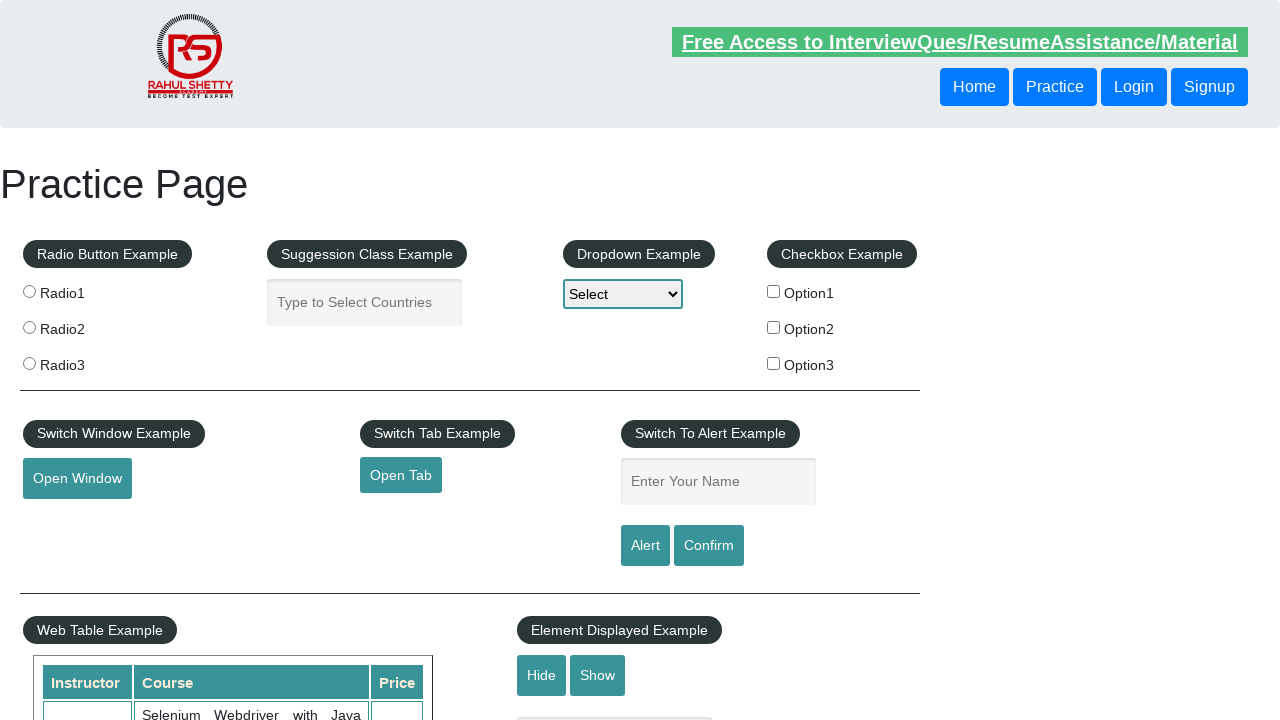

Located all links in the container
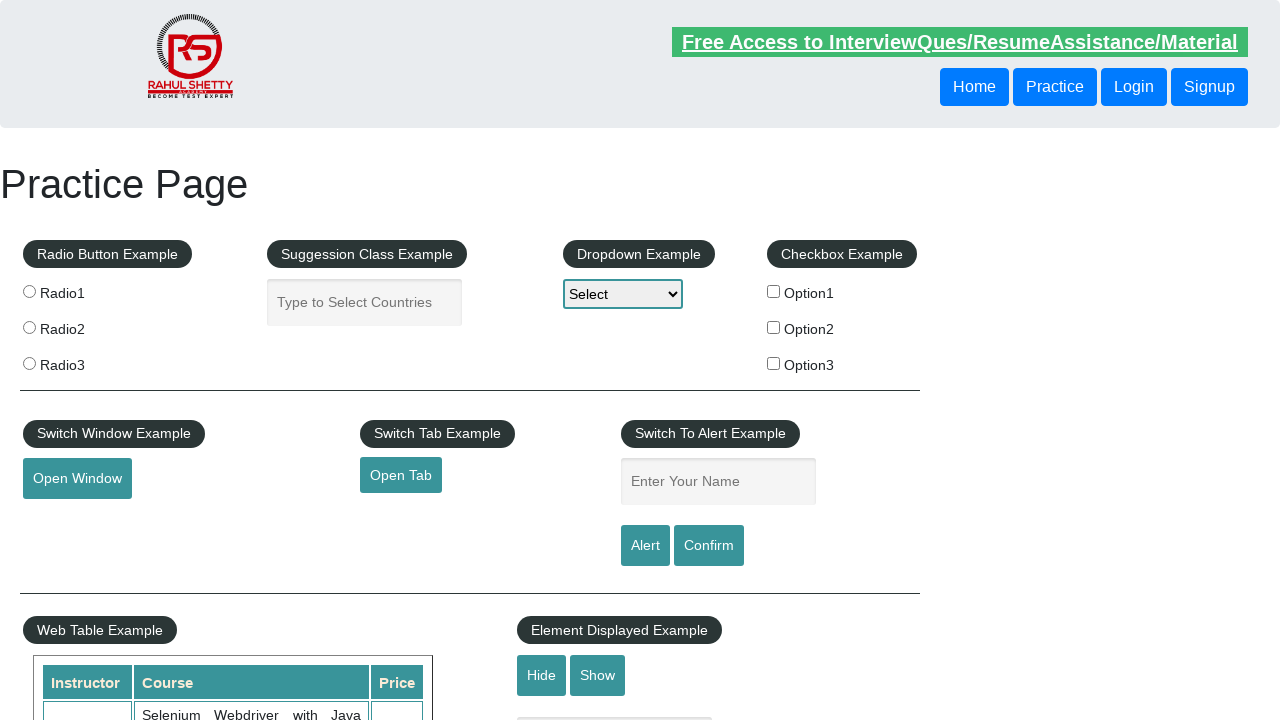

Found 5 links in the container
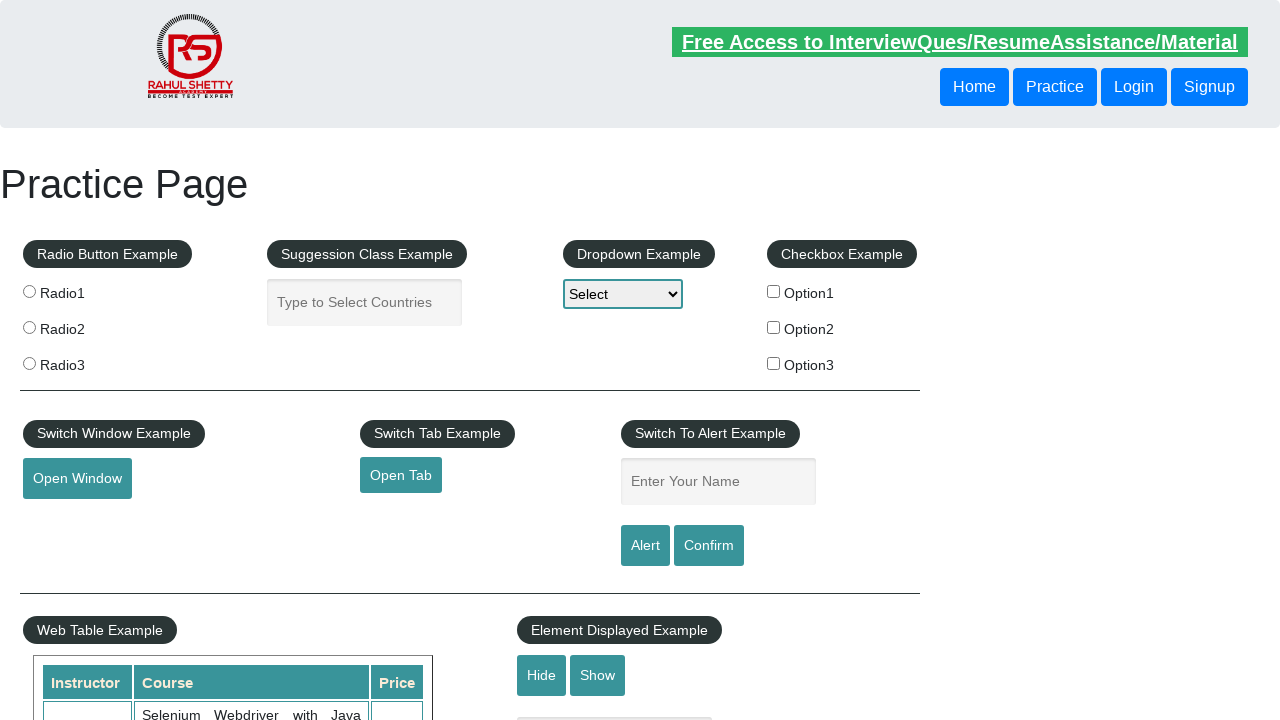

Opened link 1 in a new tab using Ctrl+Click at (68, 520) on xpath=//table/tbody/tr/td[1]/ul >> a >> nth=1
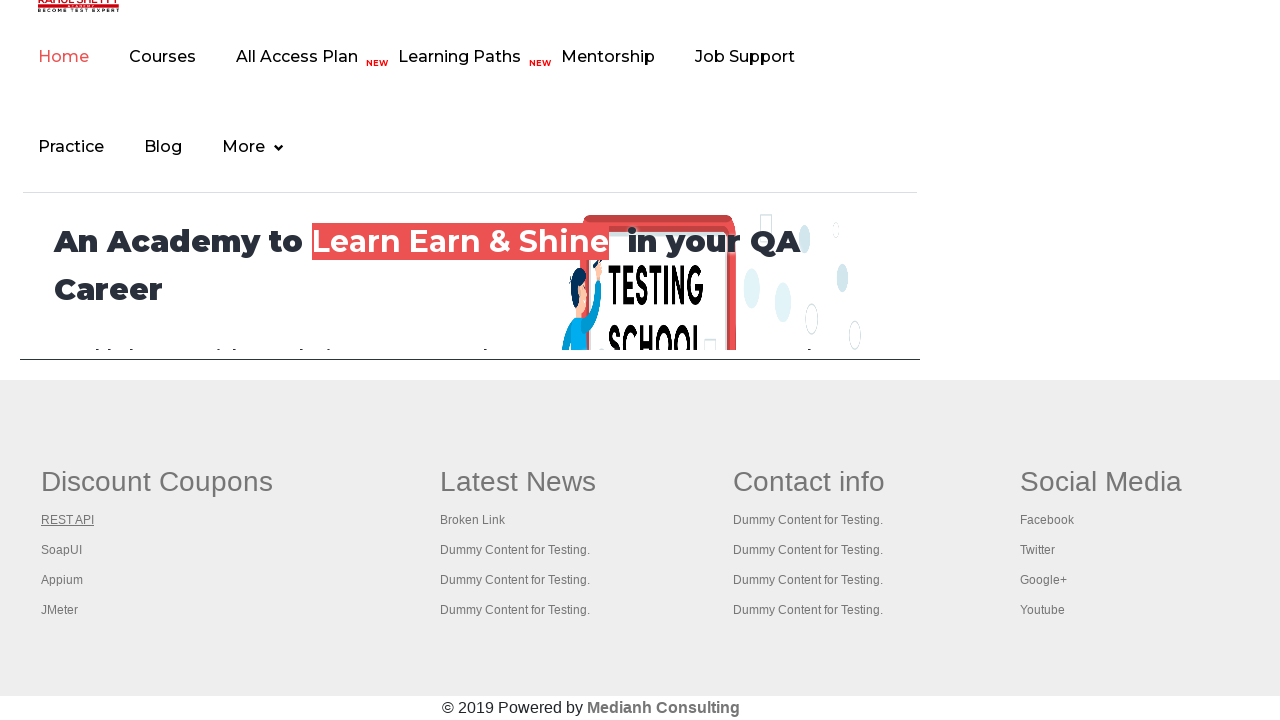

Waited 2 seconds for new tab to open
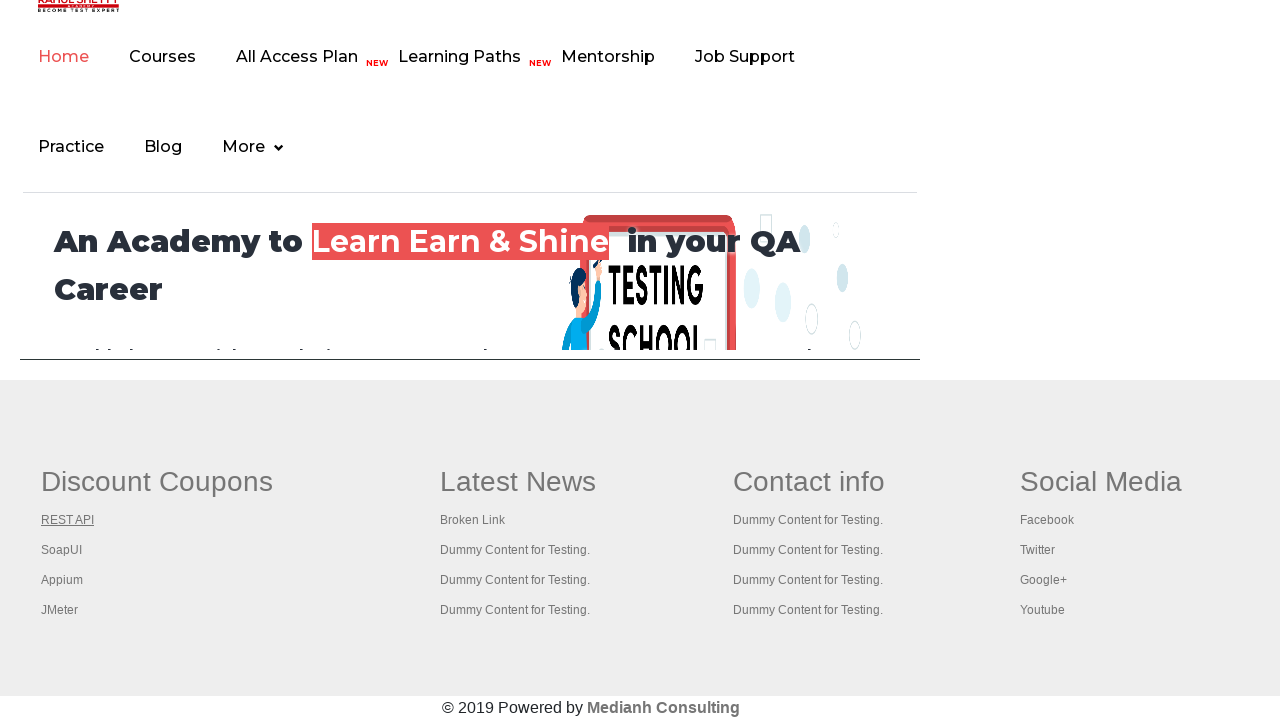

Retrieved all open tabs (total: 2)
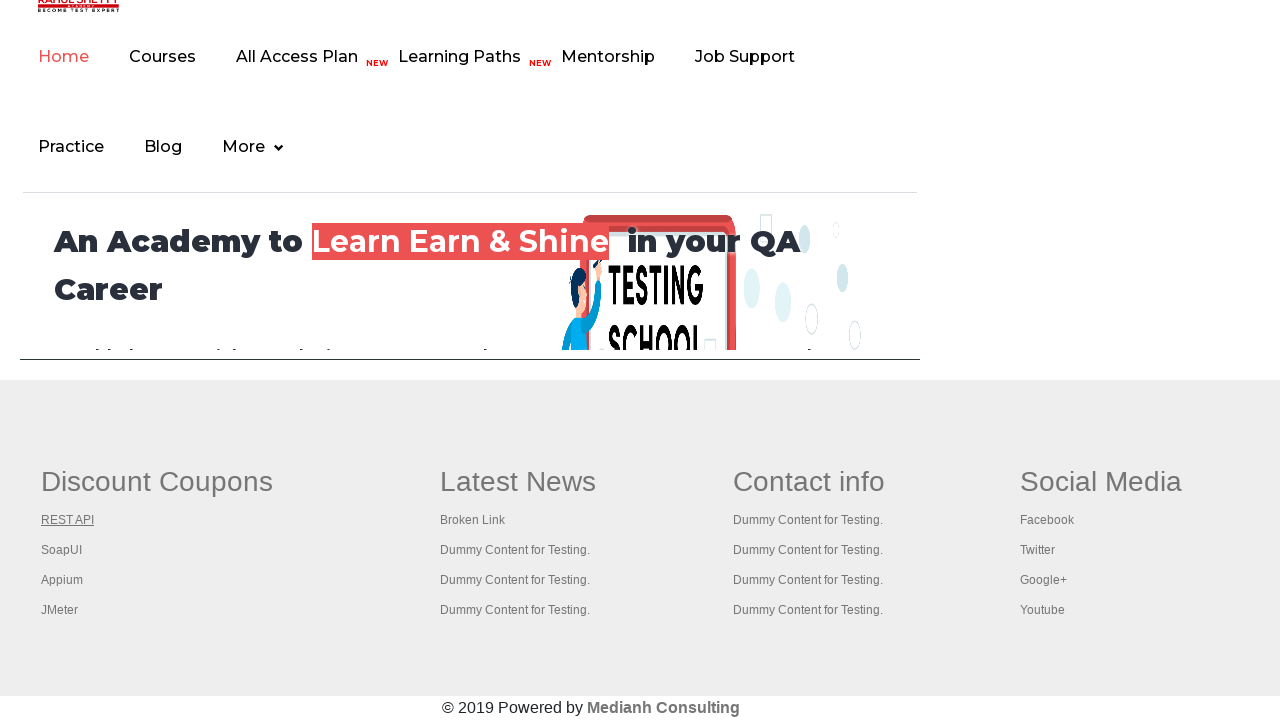

Switched to the new tab
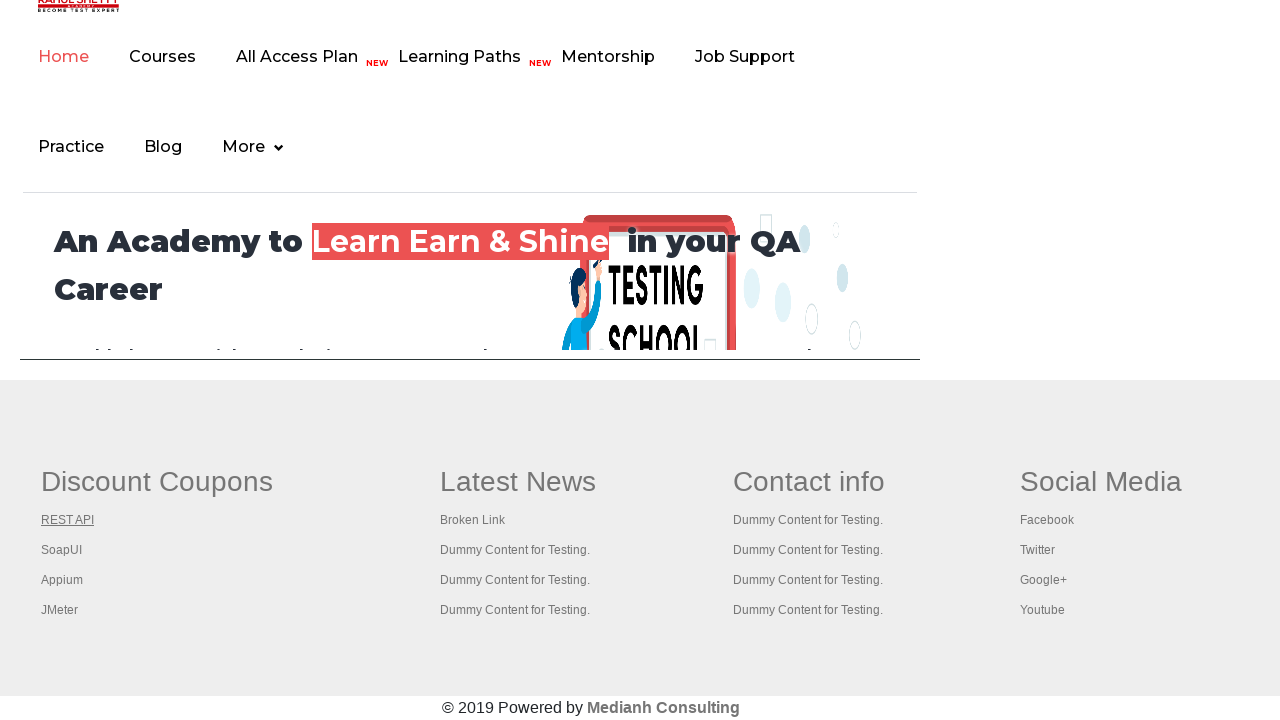

Waited for the new page to fully load (domcontentloaded)
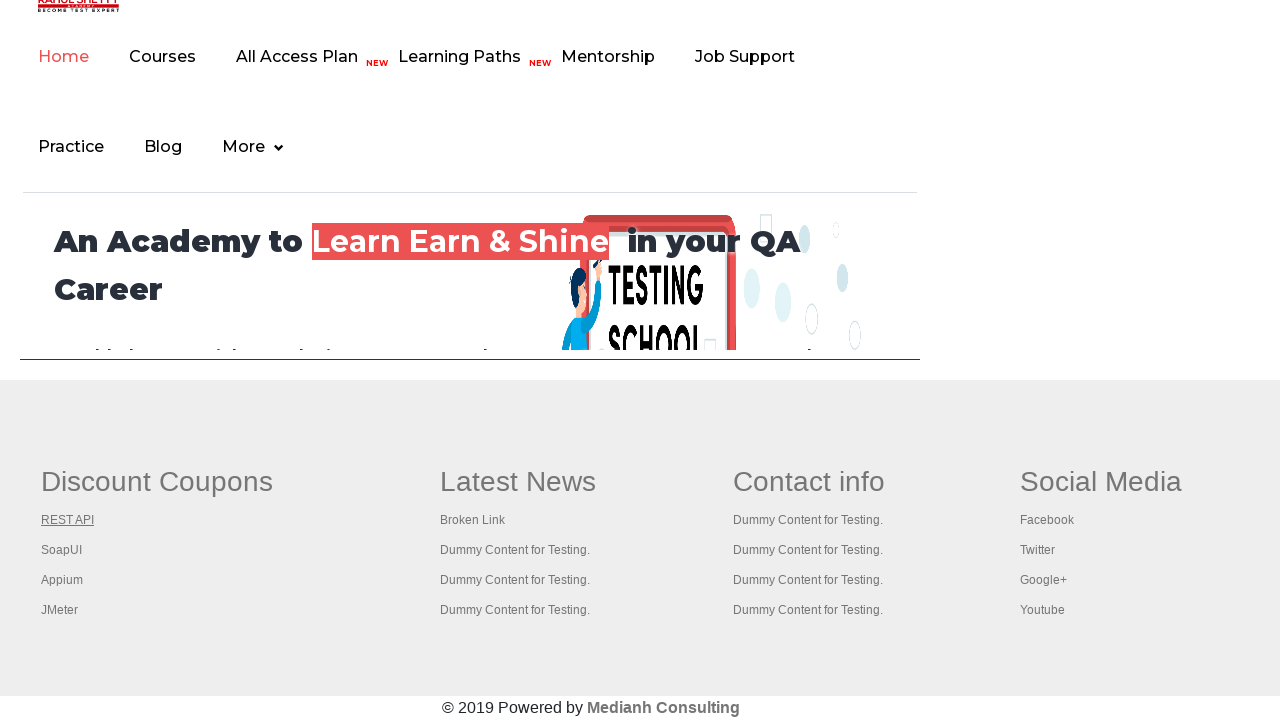

Closed the new tab
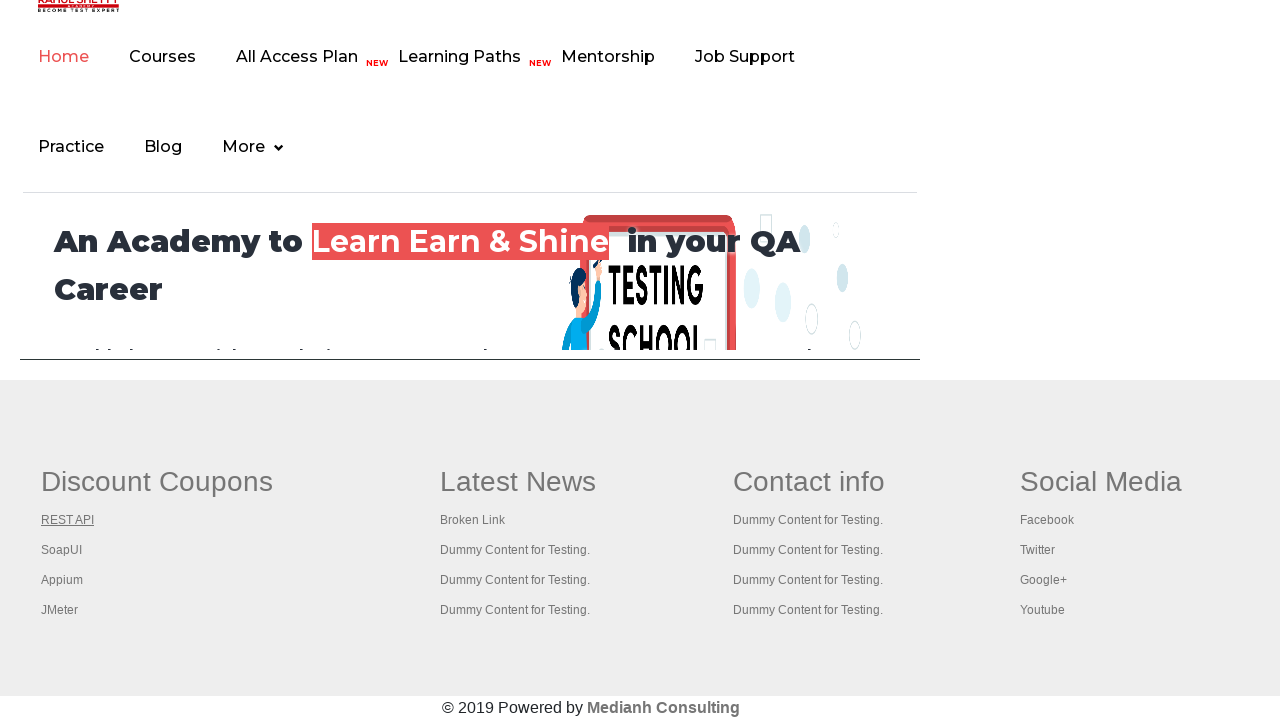

Opened link 2 in a new tab using Ctrl+Click at (62, 550) on xpath=//table/tbody/tr/td[1]/ul >> a >> nth=2
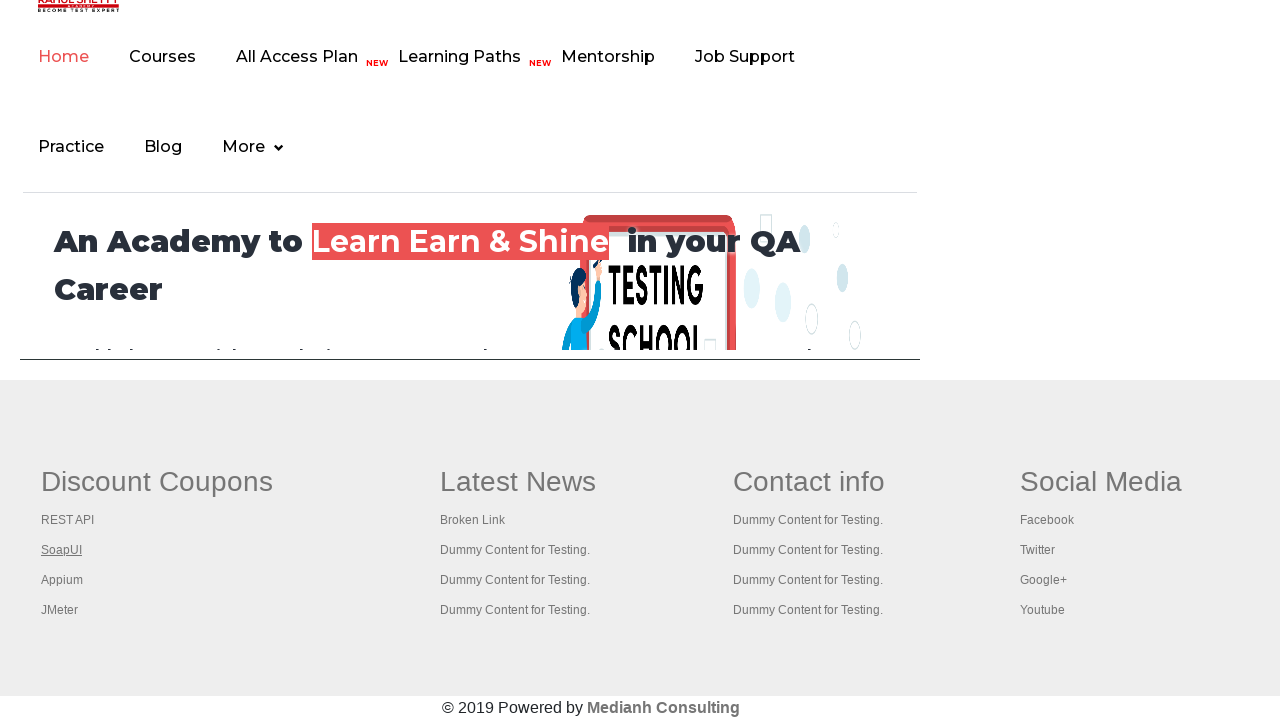

Waited 2 seconds for new tab to open
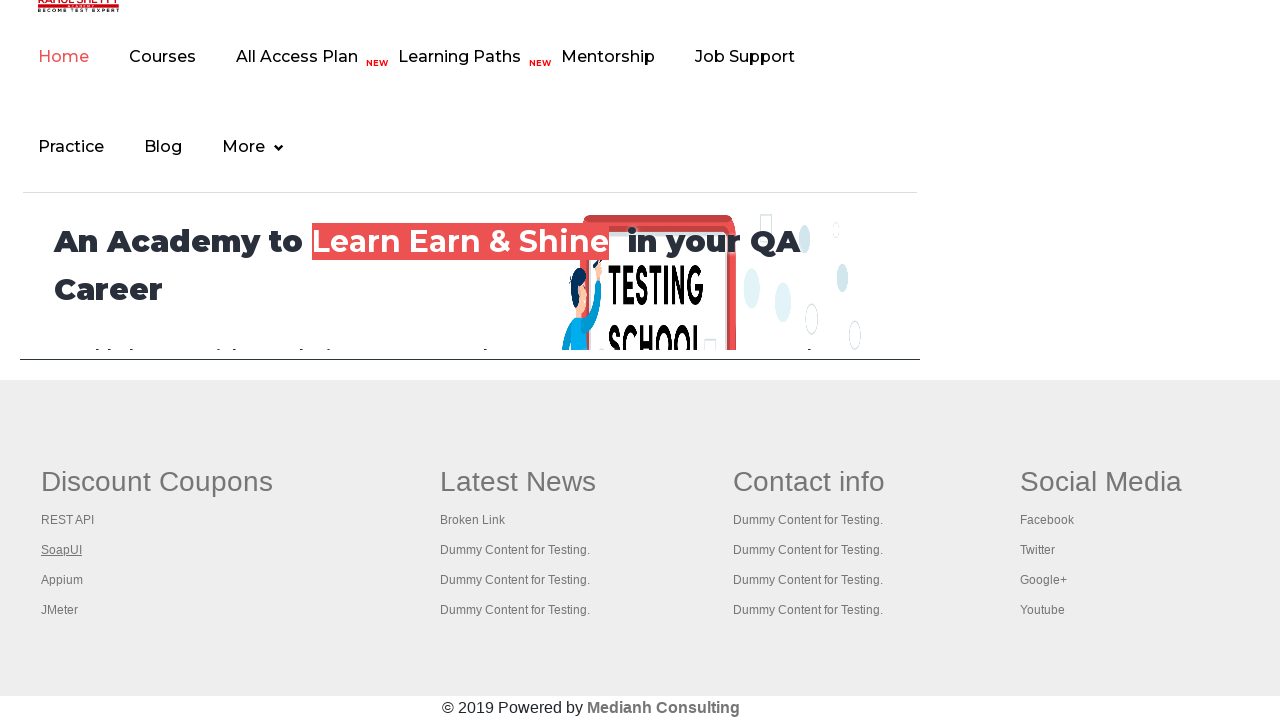

Retrieved all open tabs (total: 2)
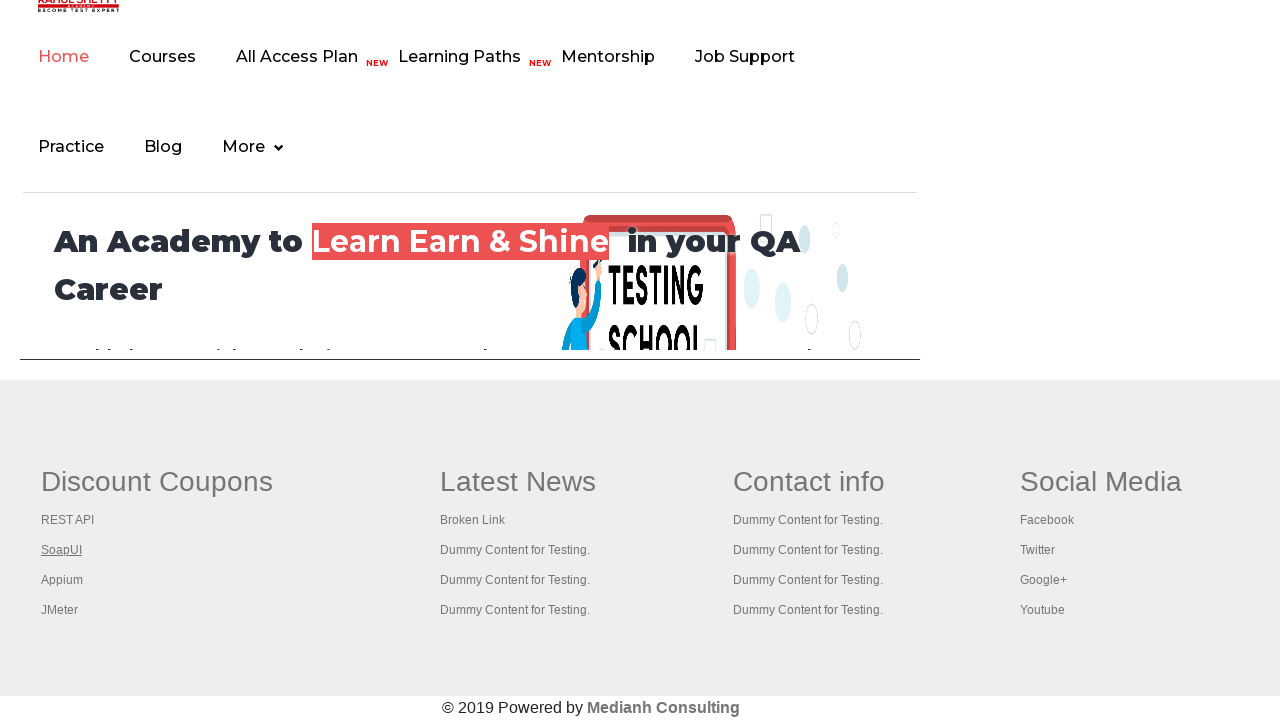

Switched to the new tab
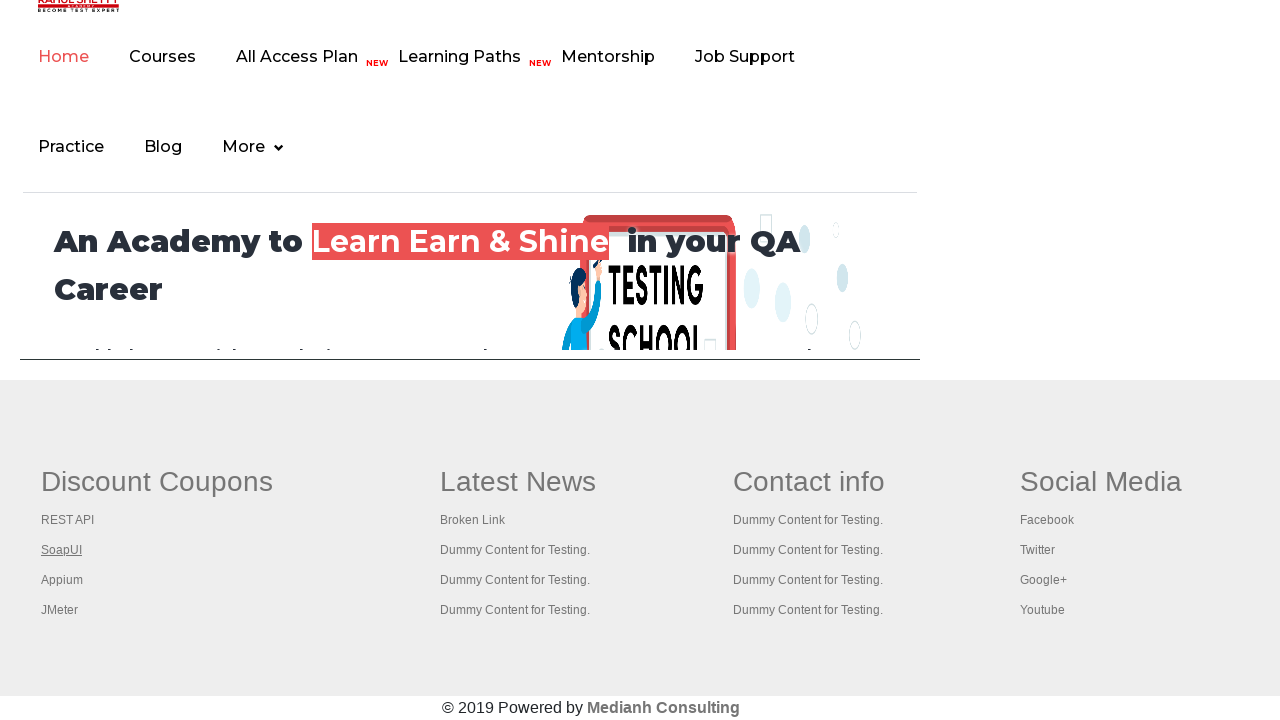

Waited for the new page to fully load (domcontentloaded)
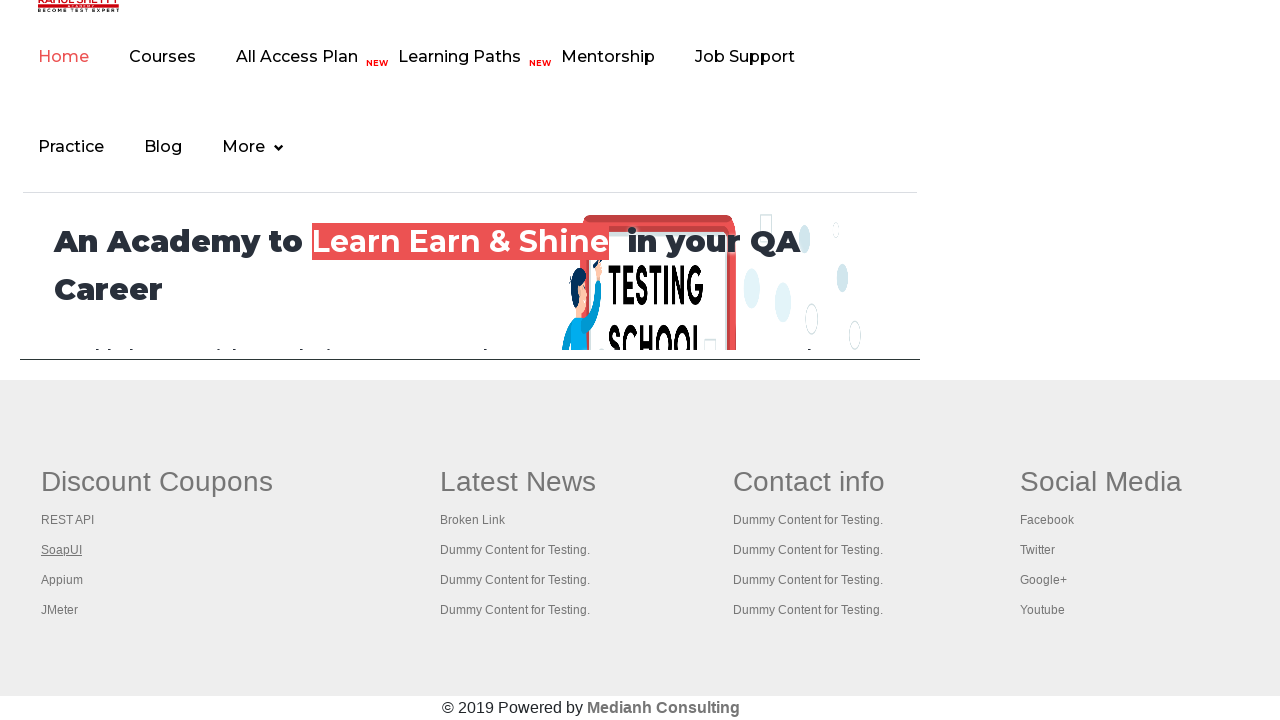

Closed the new tab
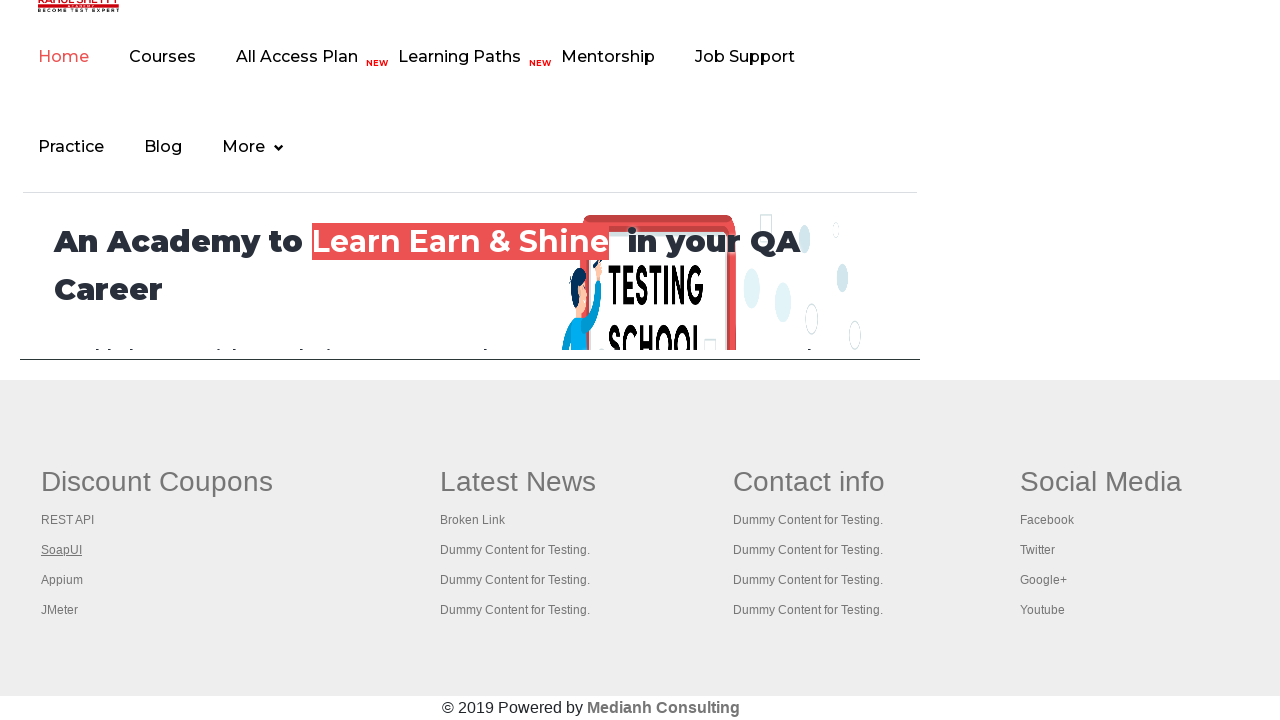

Opened link 3 in a new tab using Ctrl+Click at (62, 580) on xpath=//table/tbody/tr/td[1]/ul >> a >> nth=3
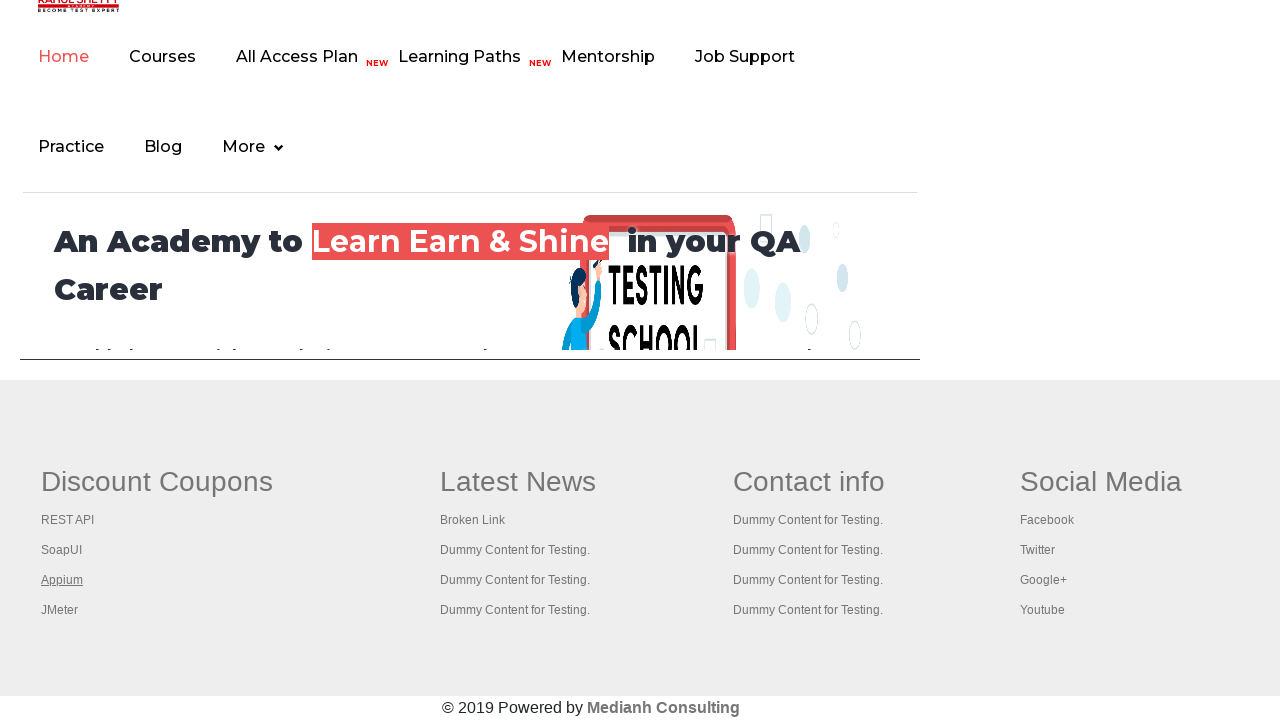

Waited 2 seconds for new tab to open
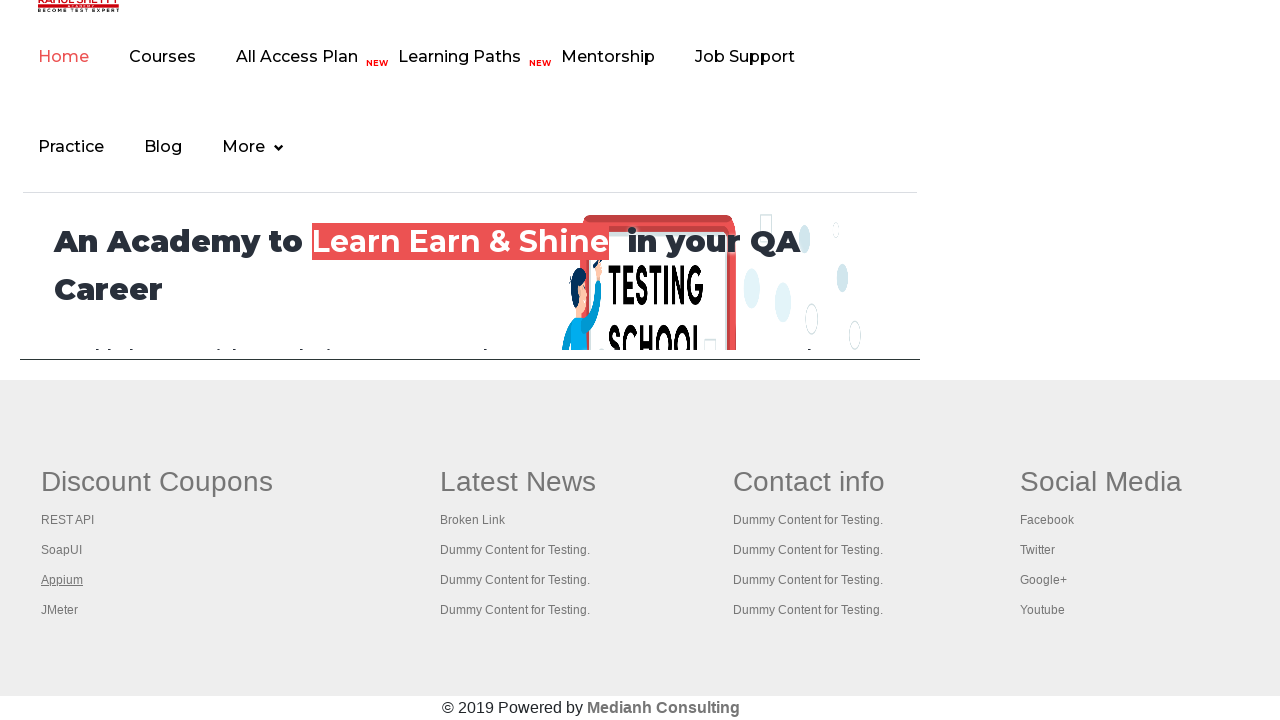

Retrieved all open tabs (total: 2)
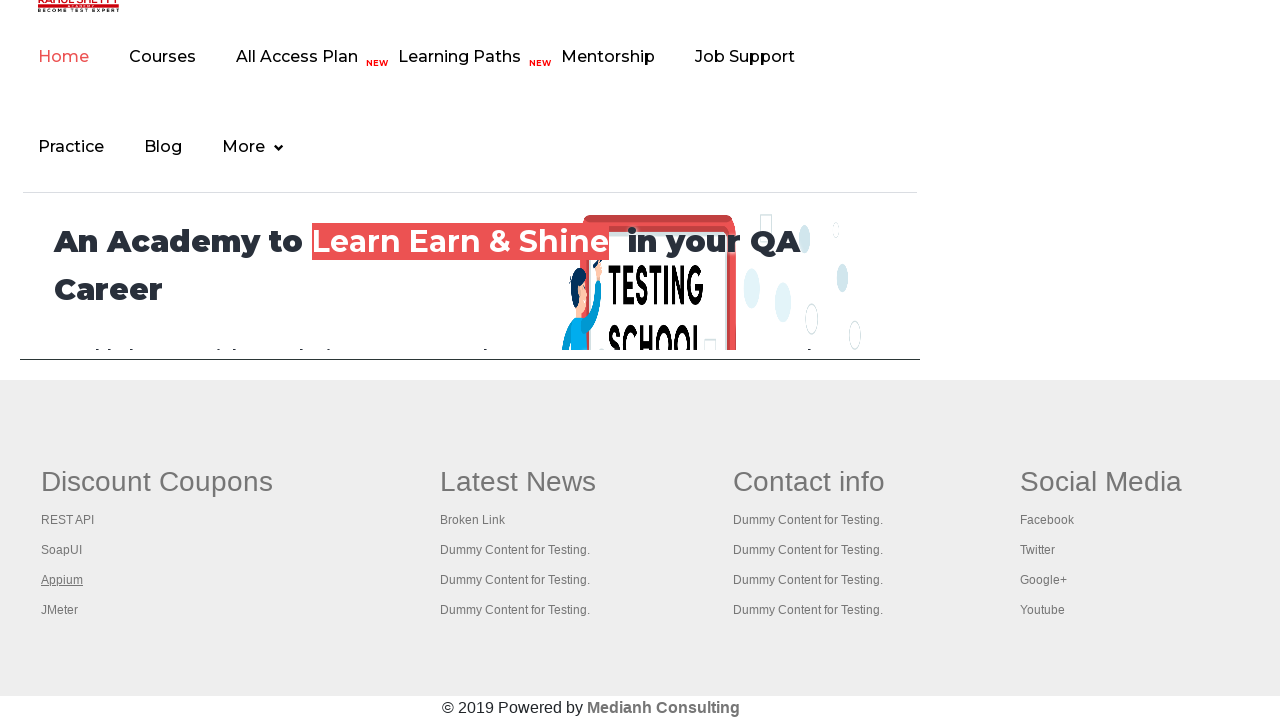

Switched to the new tab
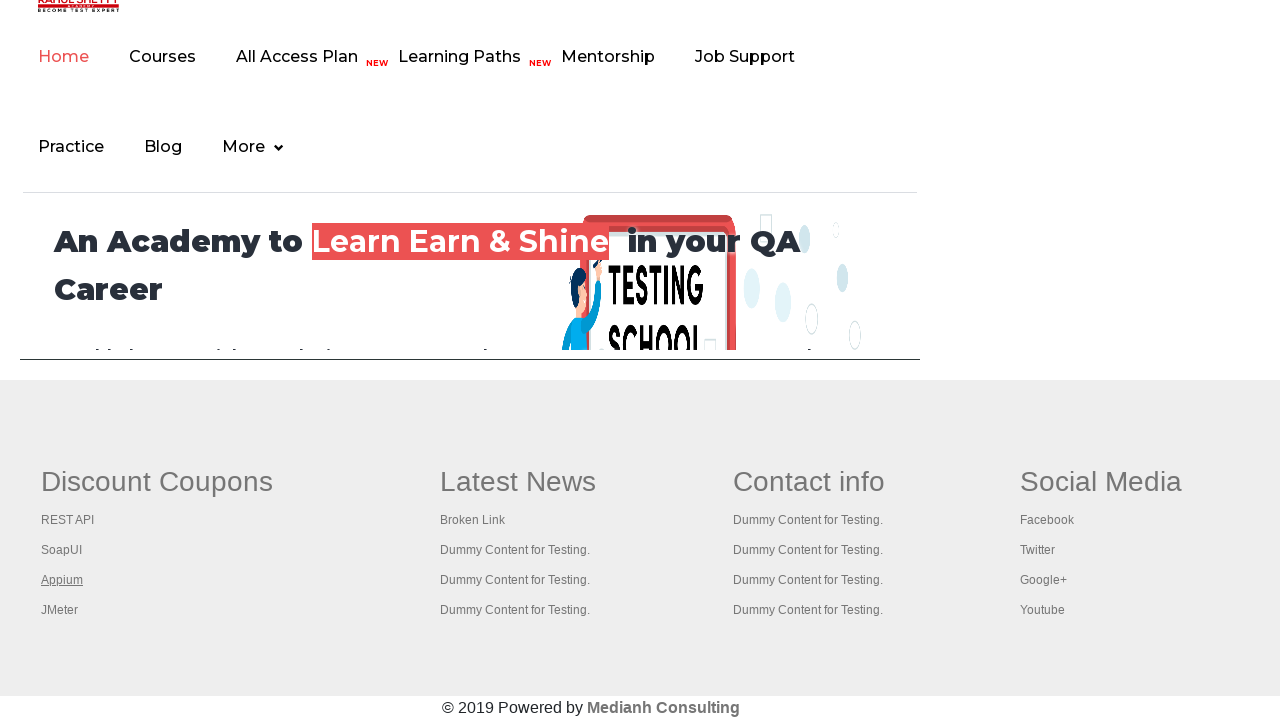

Waited for the new page to fully load (domcontentloaded)
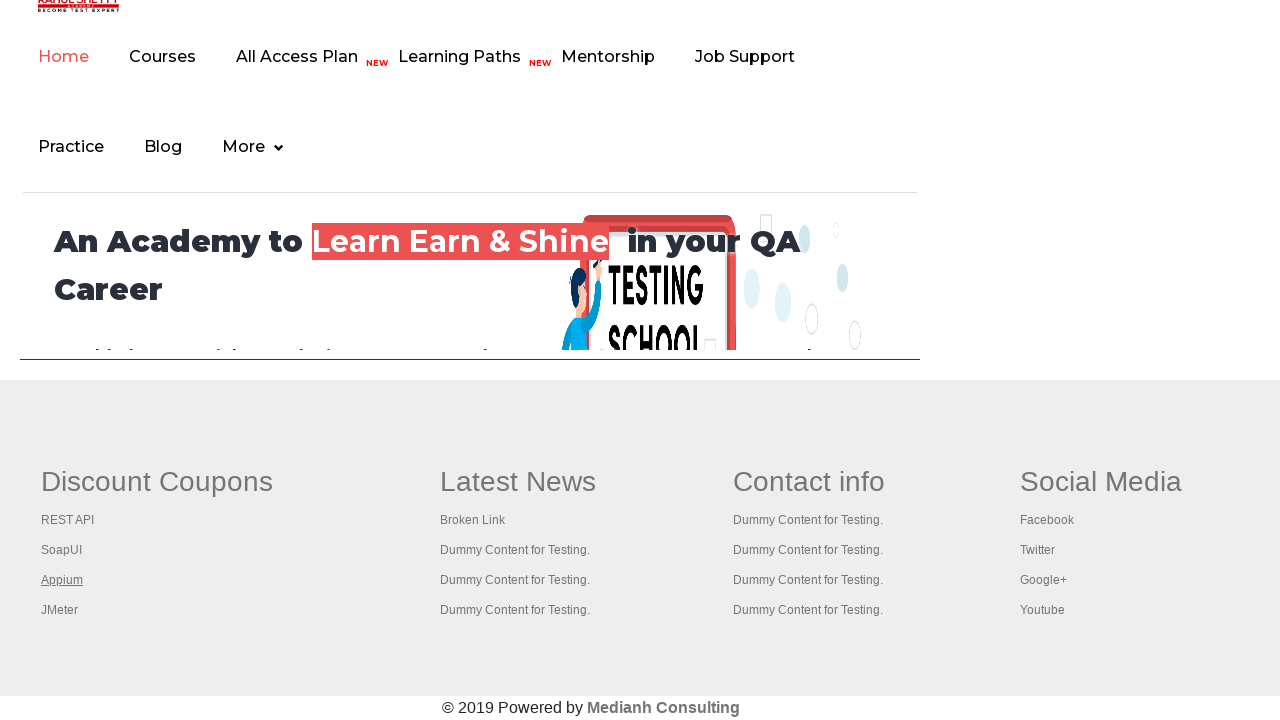

Closed the new tab
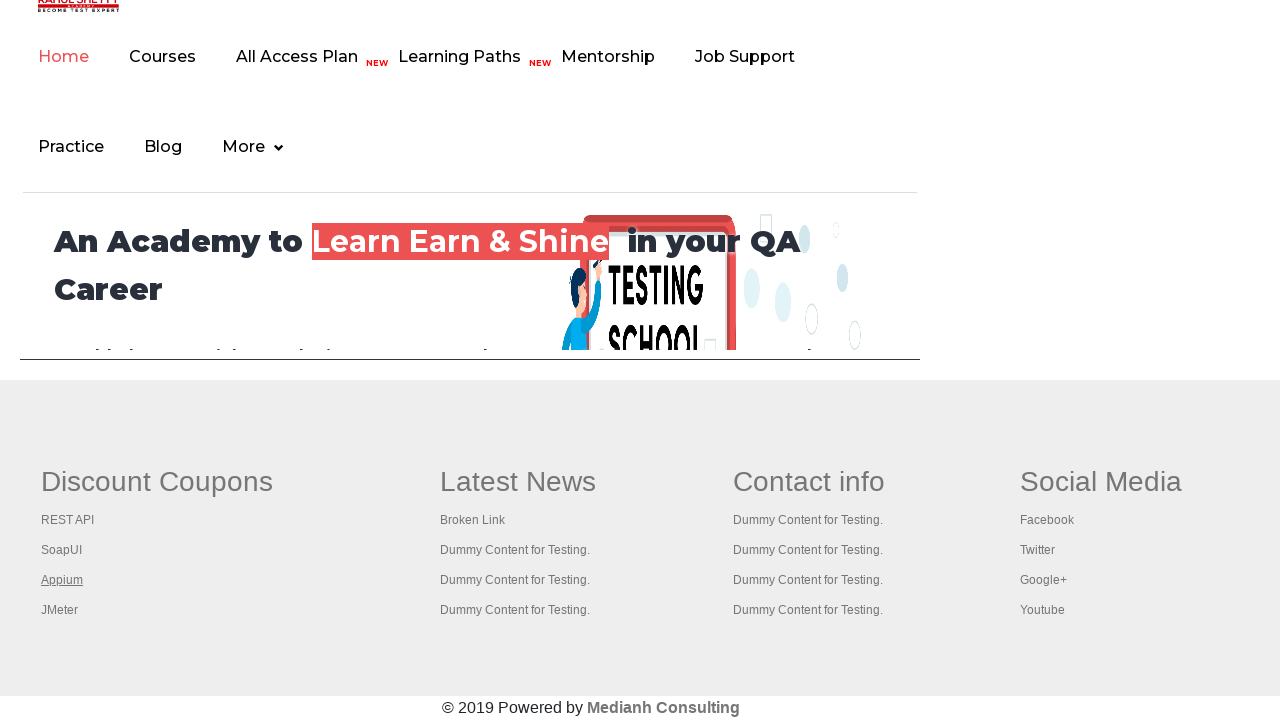

Opened link 4 in a new tab using Ctrl+Click at (60, 610) on xpath=//table/tbody/tr/td[1]/ul >> a >> nth=4
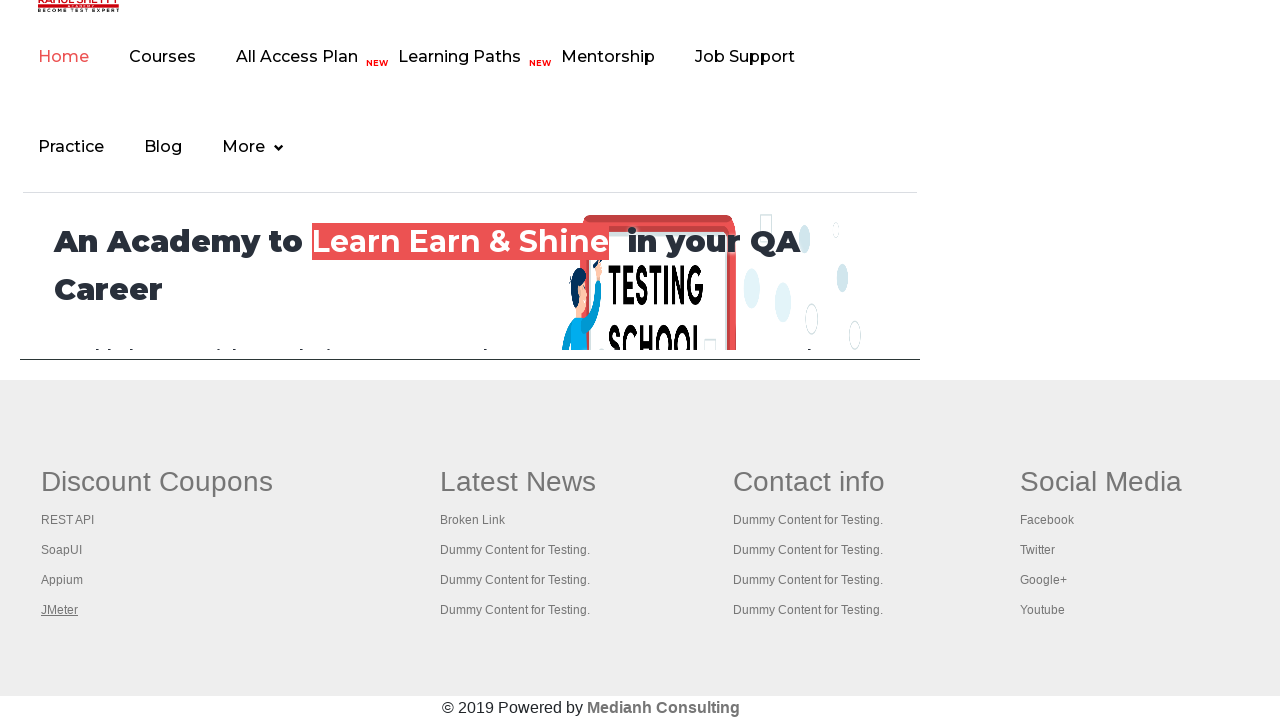

Waited 2 seconds for new tab to open
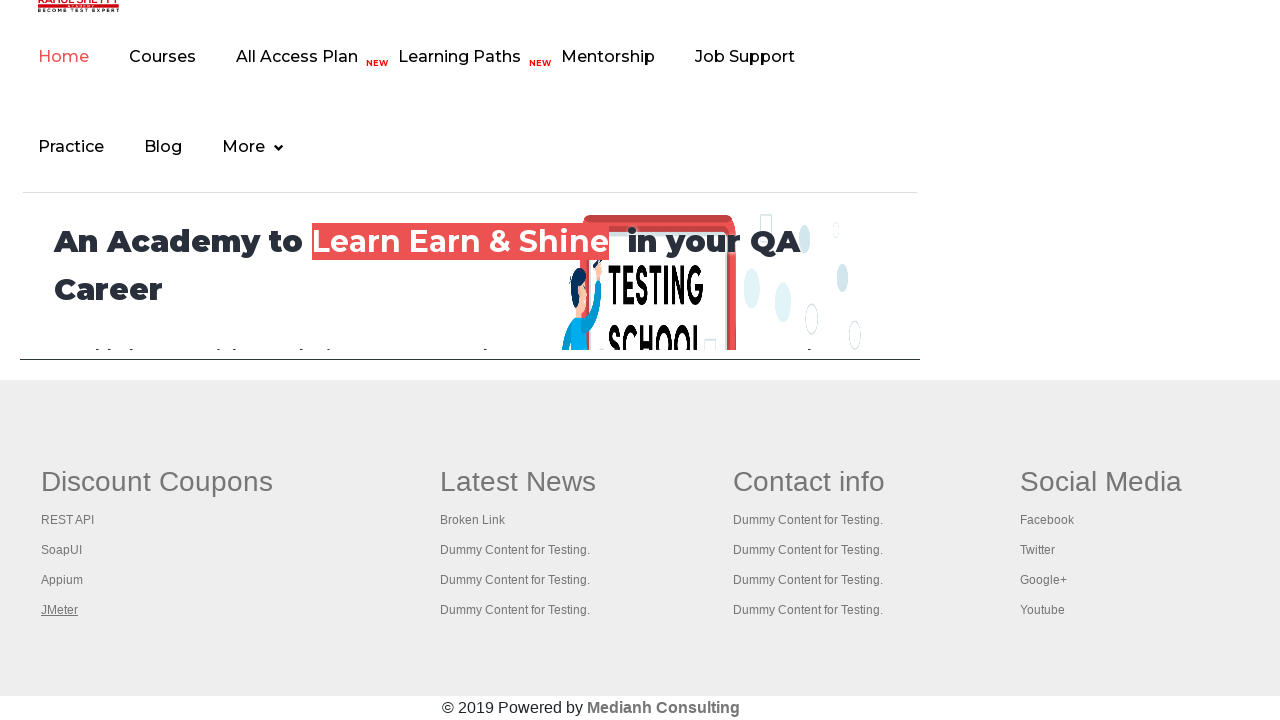

Retrieved all open tabs (total: 2)
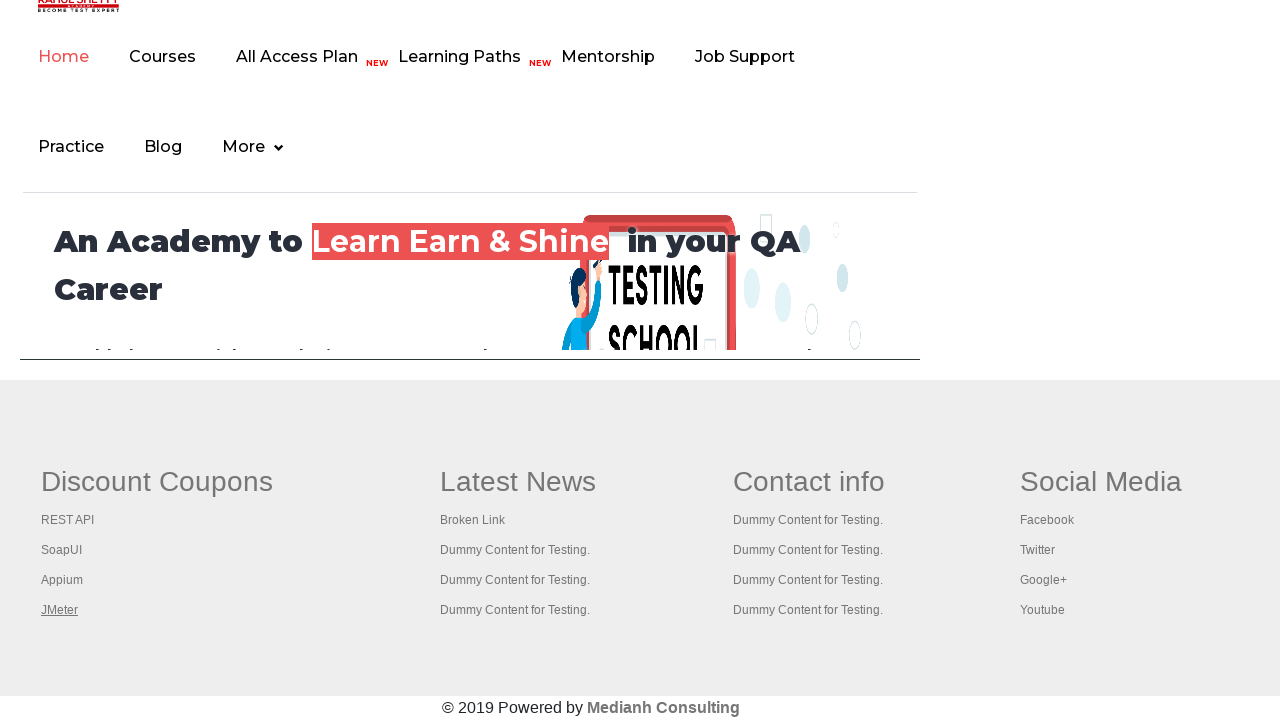

Switched to the new tab
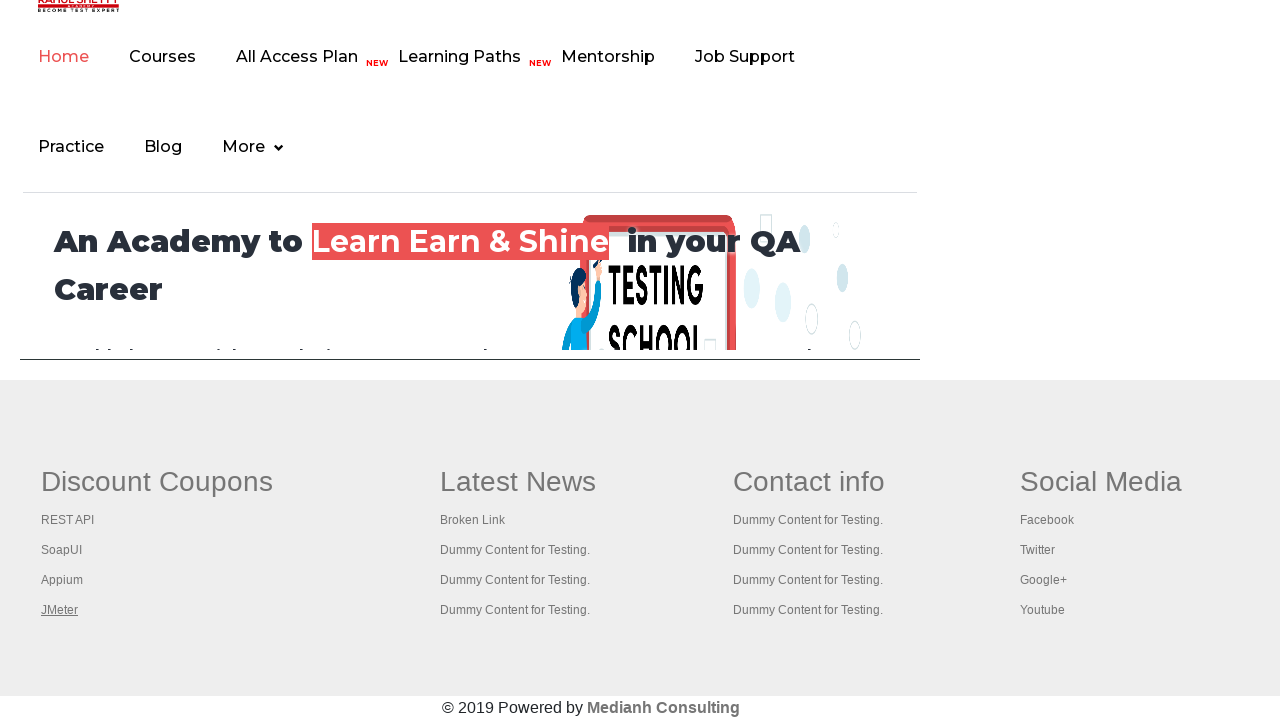

Waited for the new page to fully load (domcontentloaded)
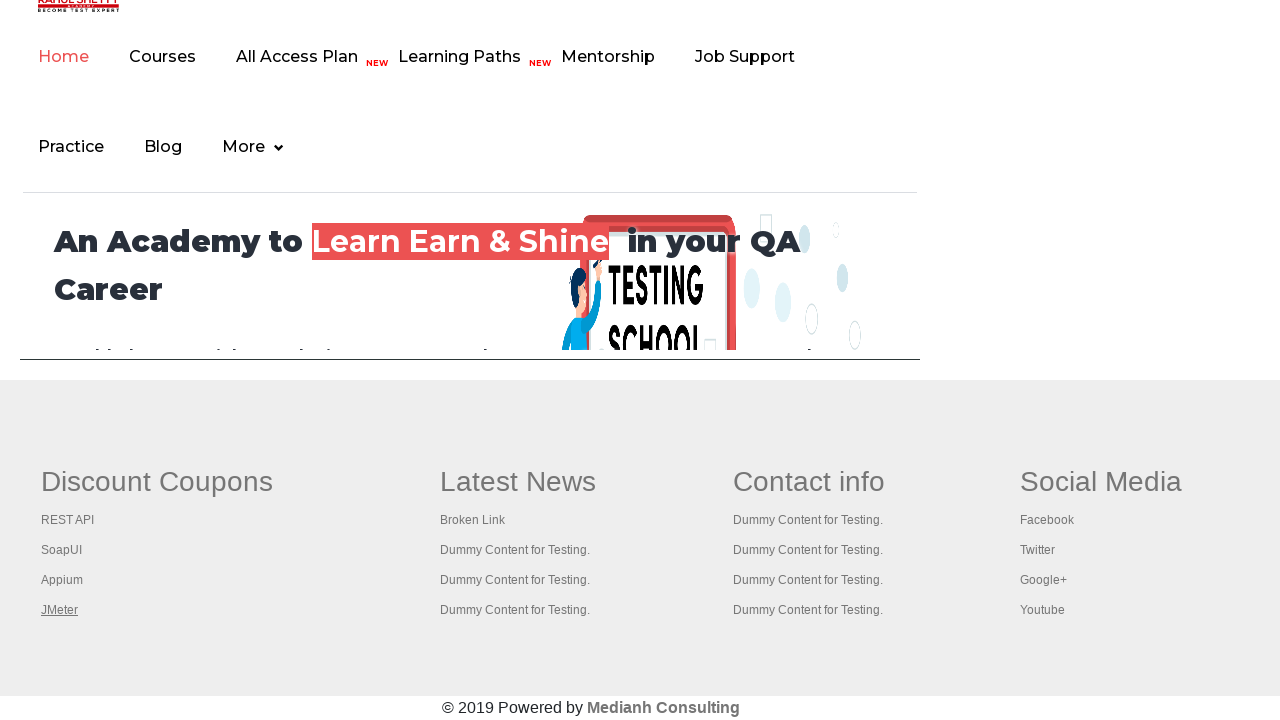

Closed the new tab
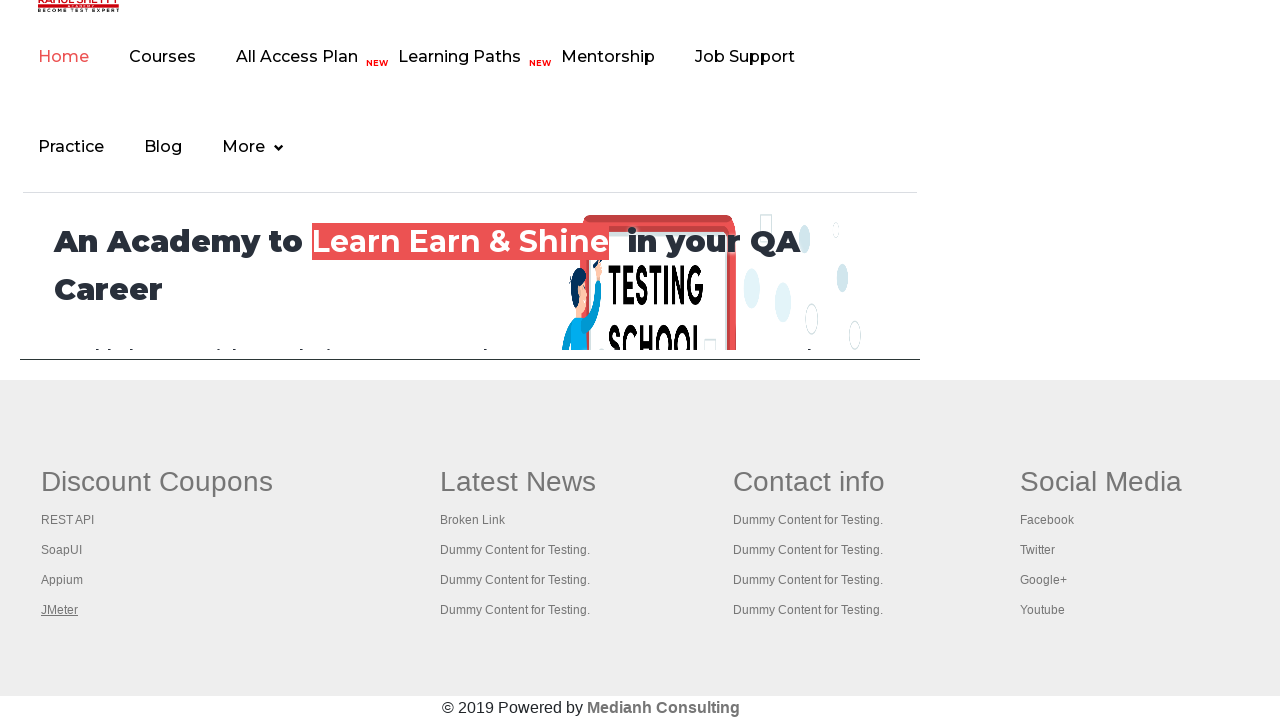

Test completed: All tabs validated and closed
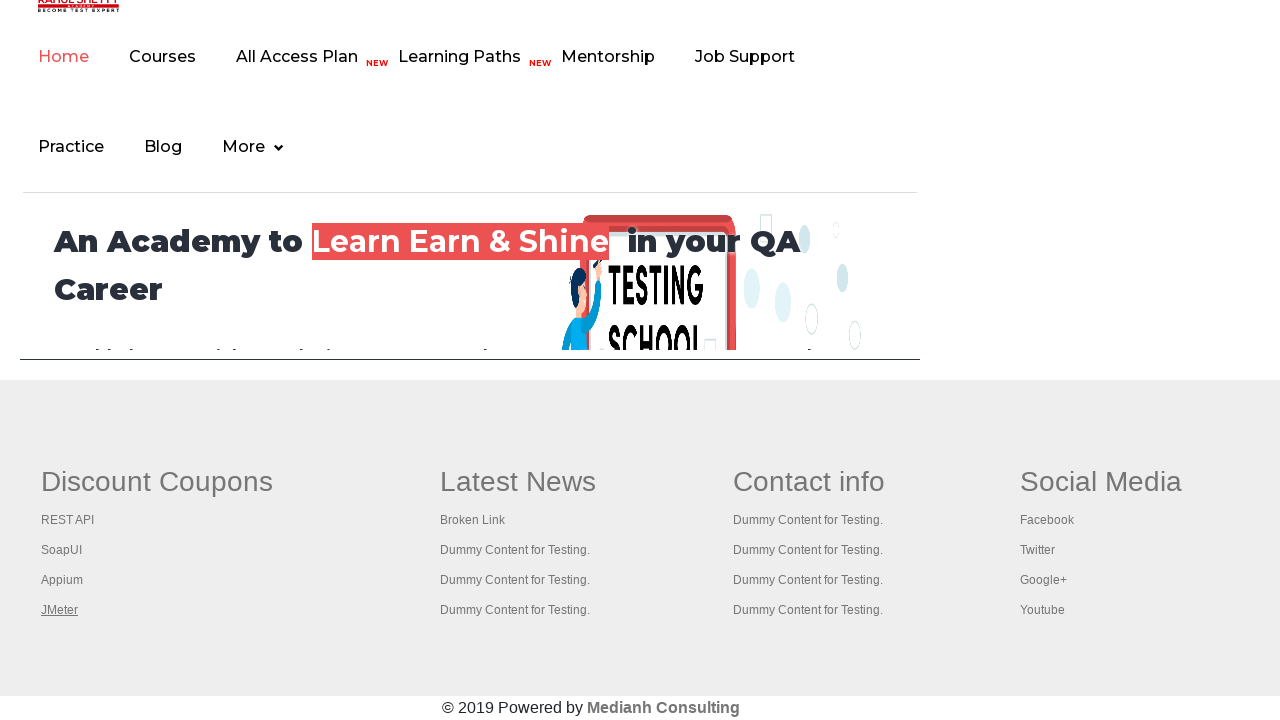

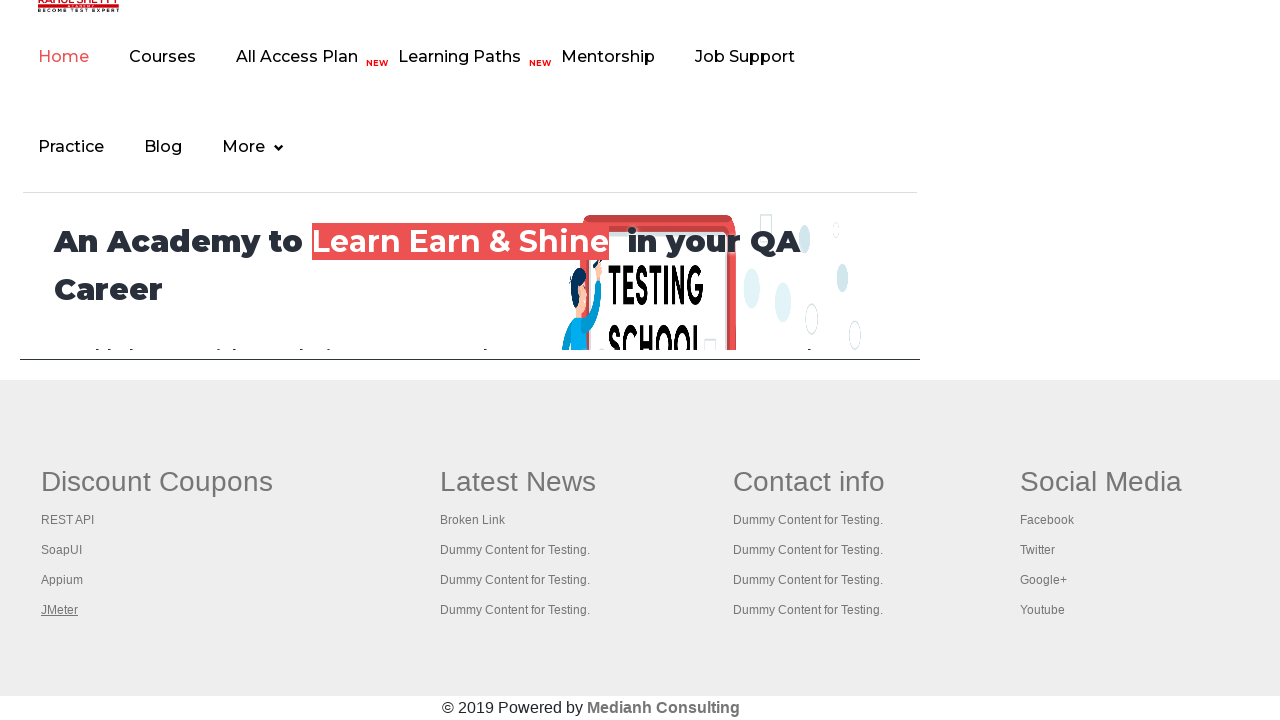